Navigates to KRN Informatix website and verifies that anchor links are present on the page

Starting URL: https://www.krninformatix.com

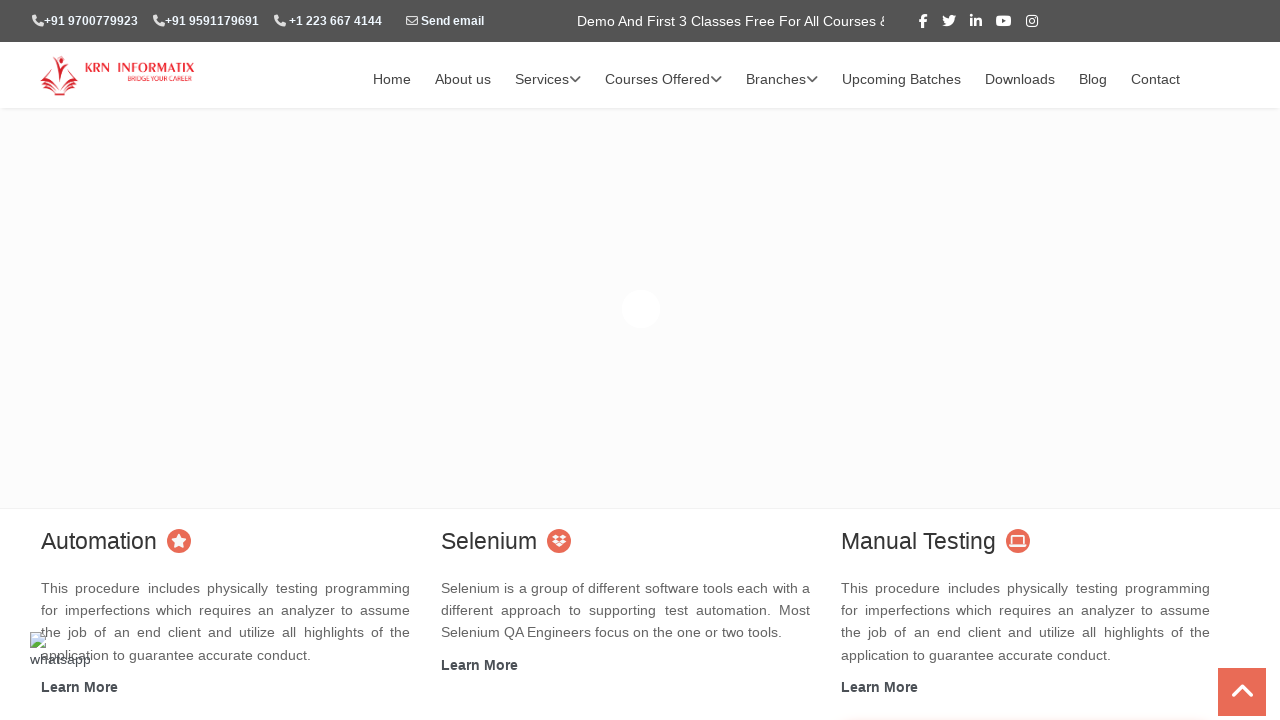

Waited for anchor links to load on KRN Informatix website
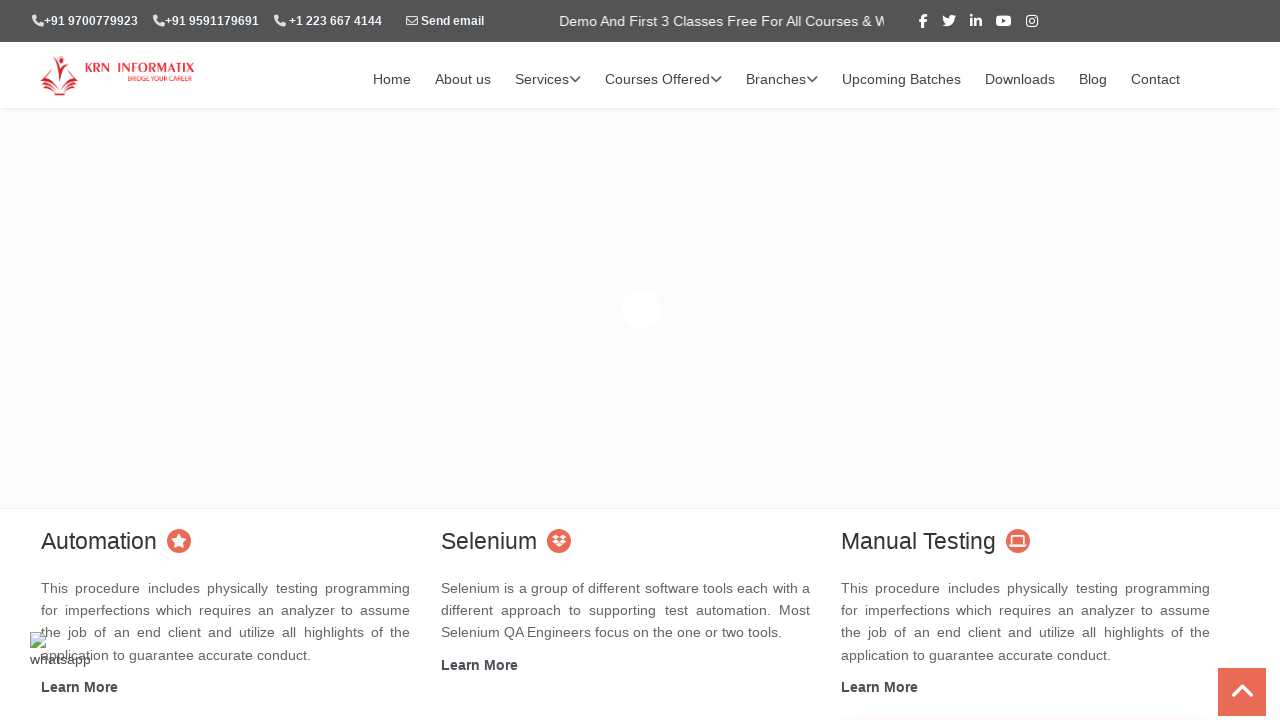

Located all anchor elements on the page
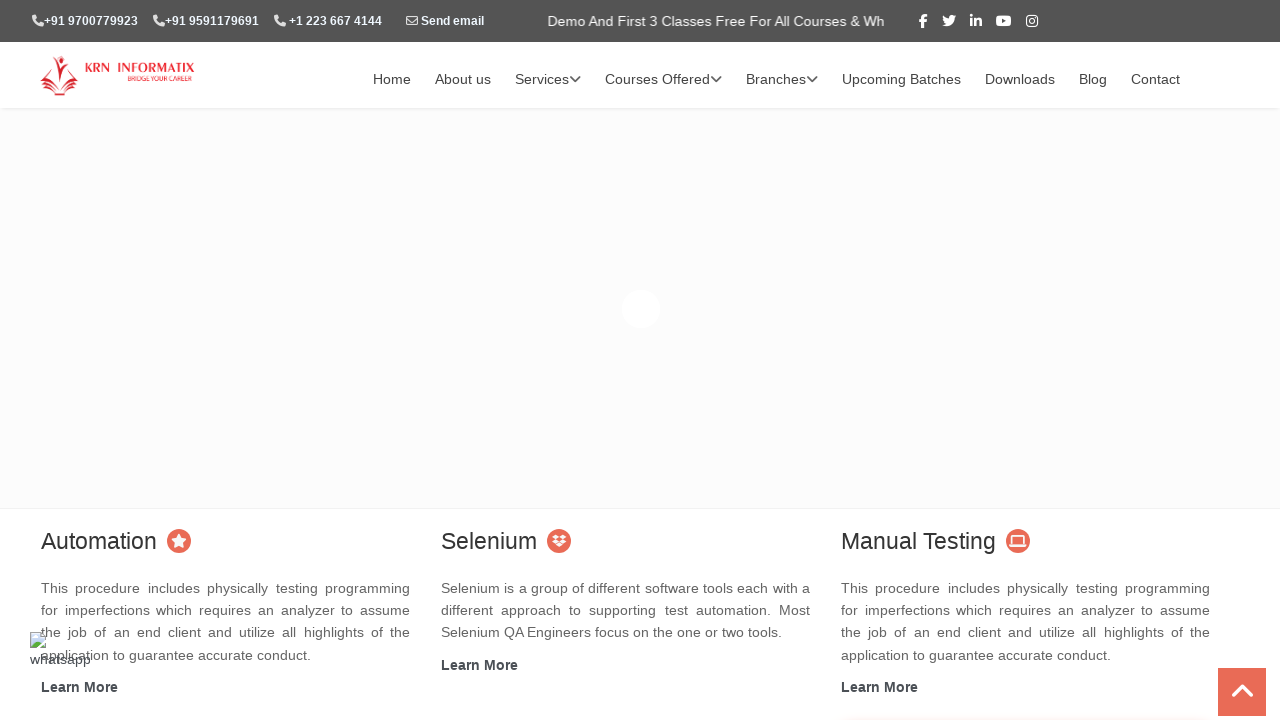

Verified that anchor links are present on the page (found 93 links)
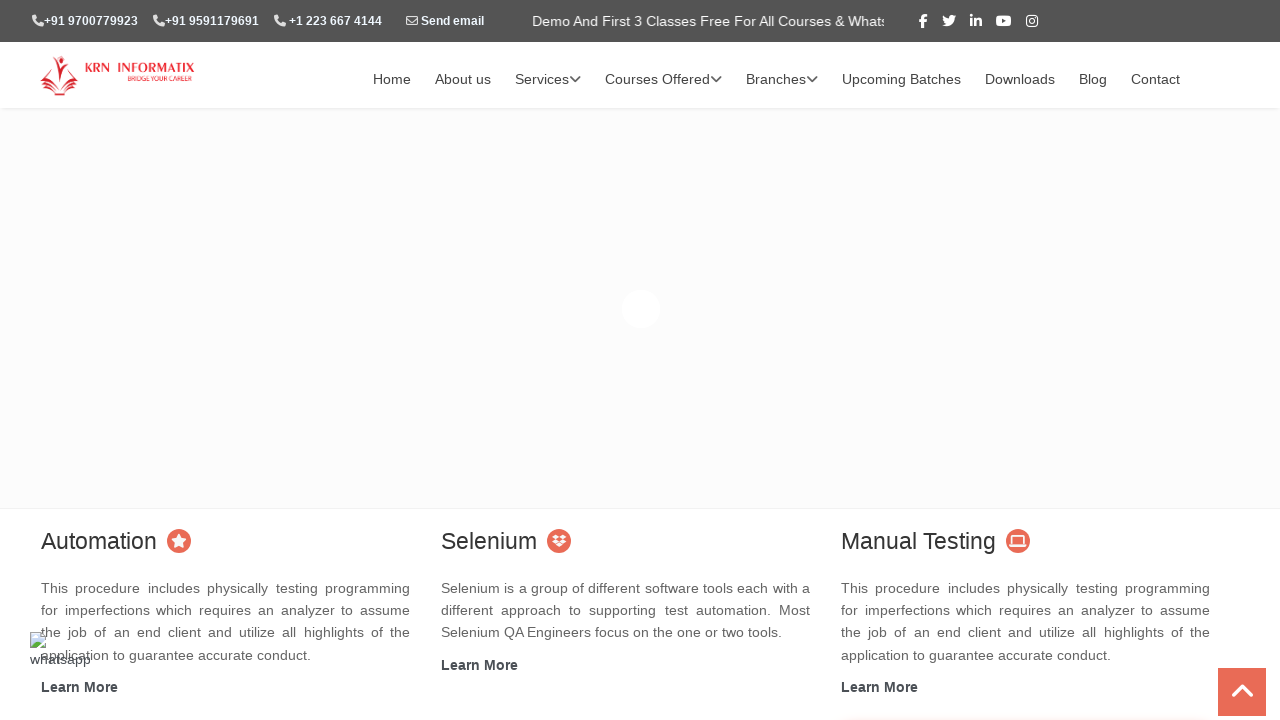

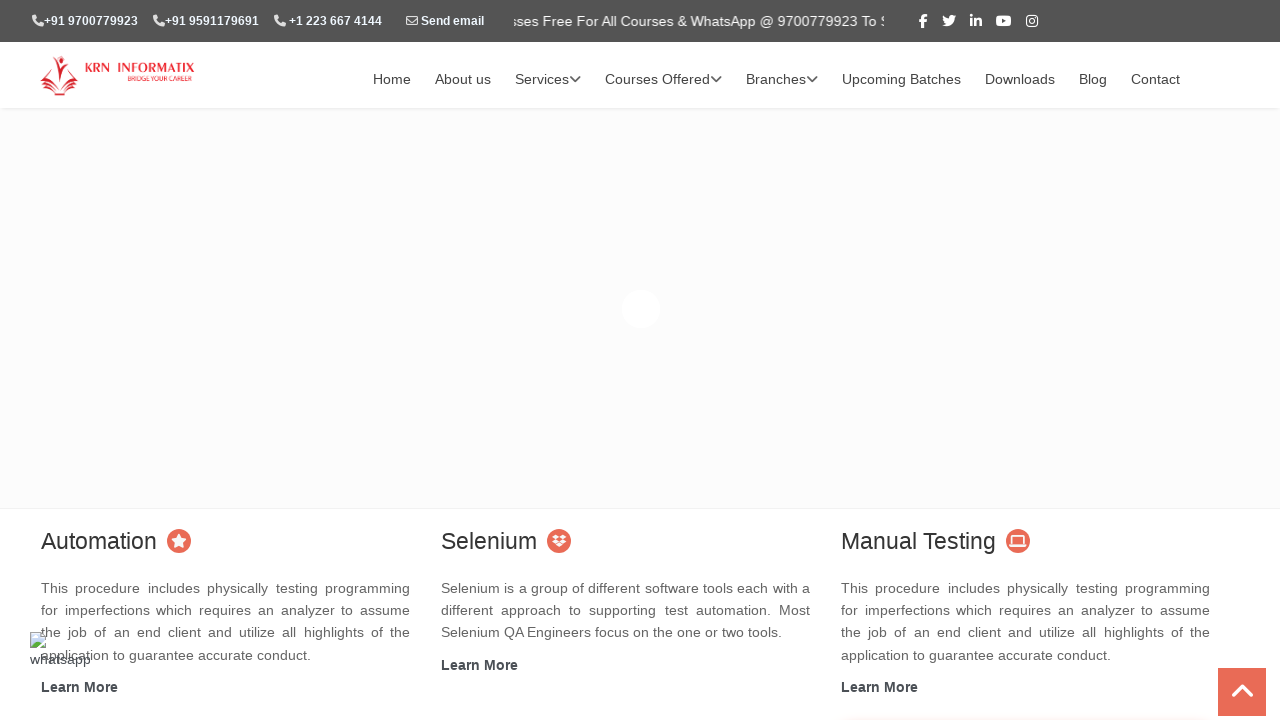